Navigates to the dropdown page and selects Option 1 from the dropdown menu

Starting URL: https://the-internet.herokuapp.com/dropdown

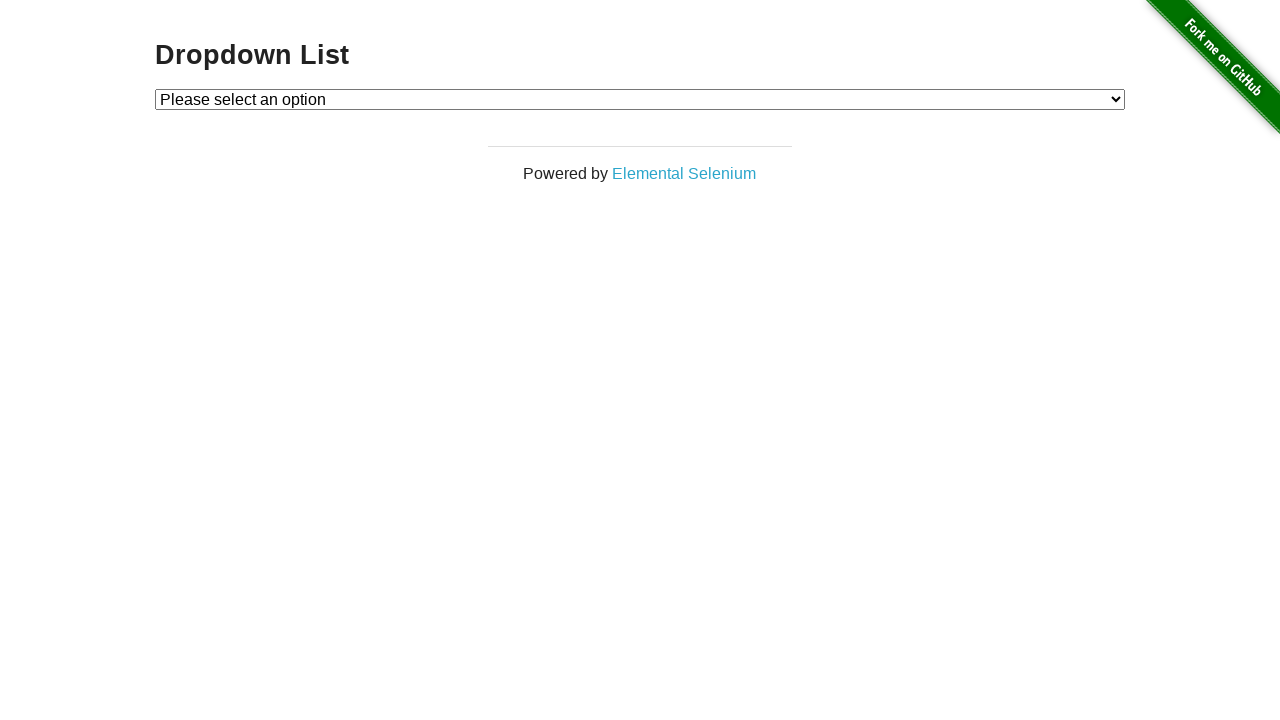

Navigated to dropdown page
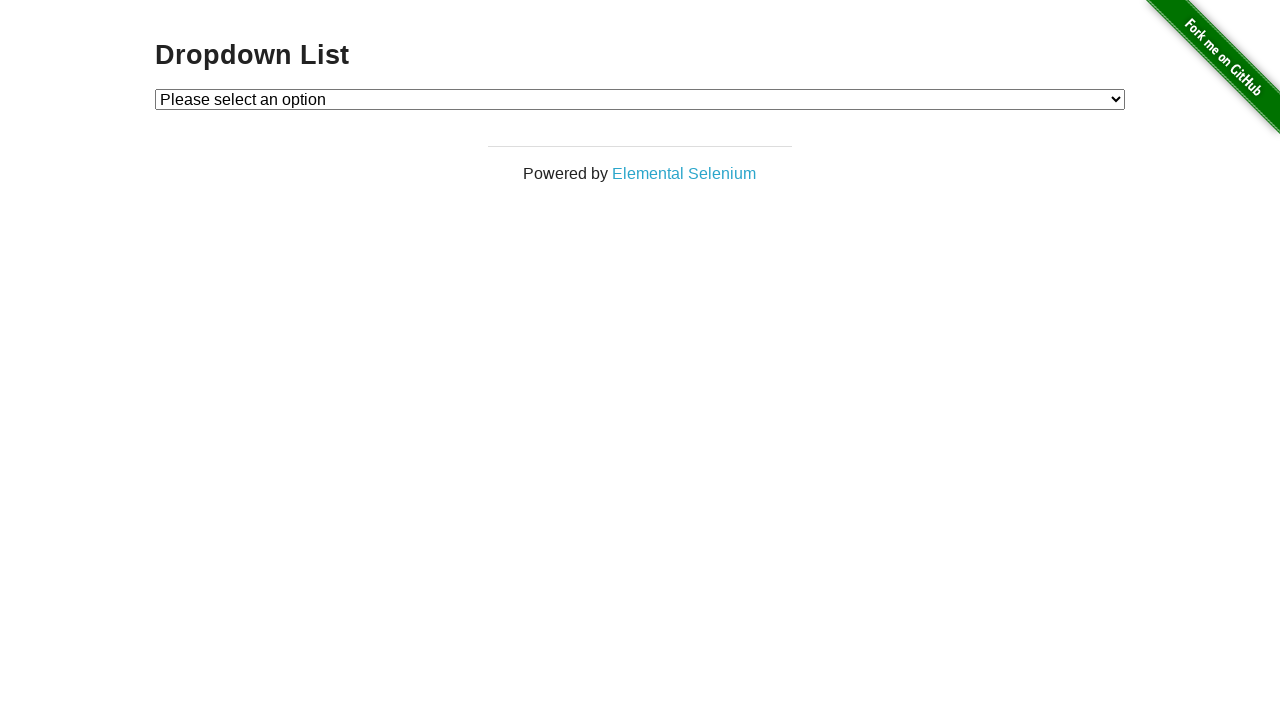

Selected Option 1 from the dropdown menu on #dropdown
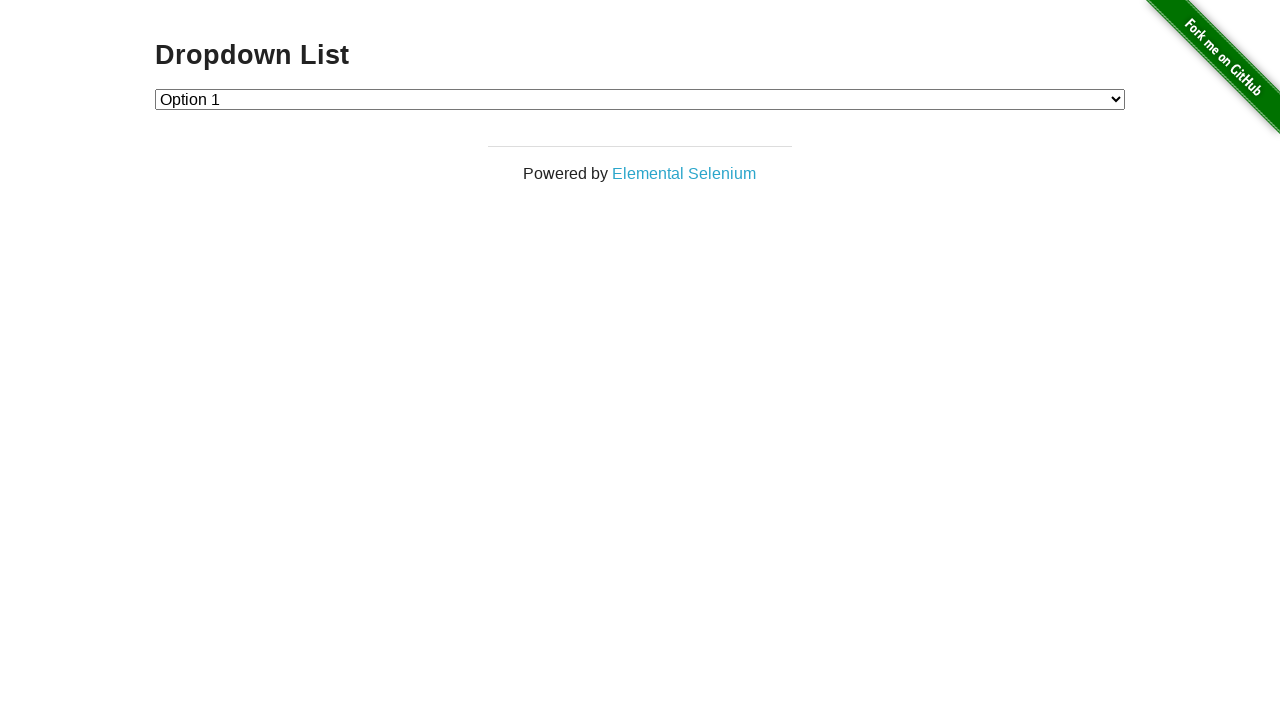

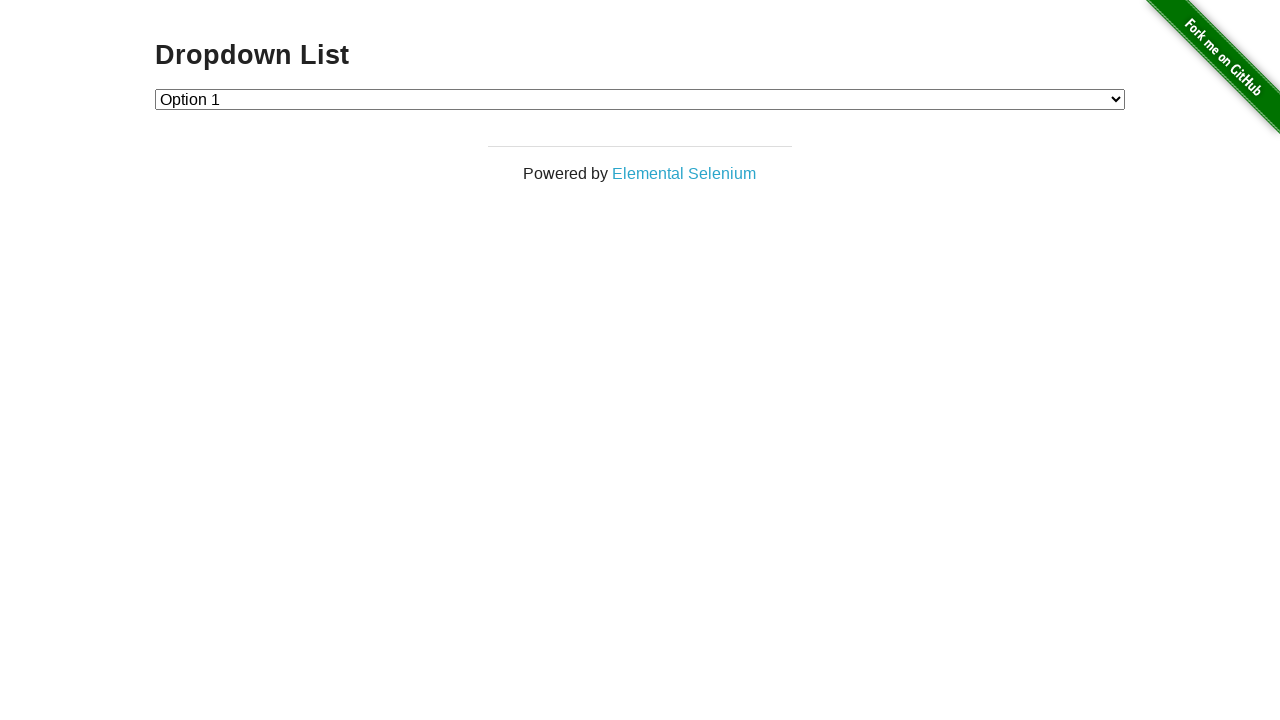